Fills out the entire feedback form with test data including name, age, languages, gender, dropdown selection, and comment, then submits and verifies all fields are displayed correctly on the confirmation page.

Starting URL: https://kristinek.github.io/site/tasks/provide_feedback

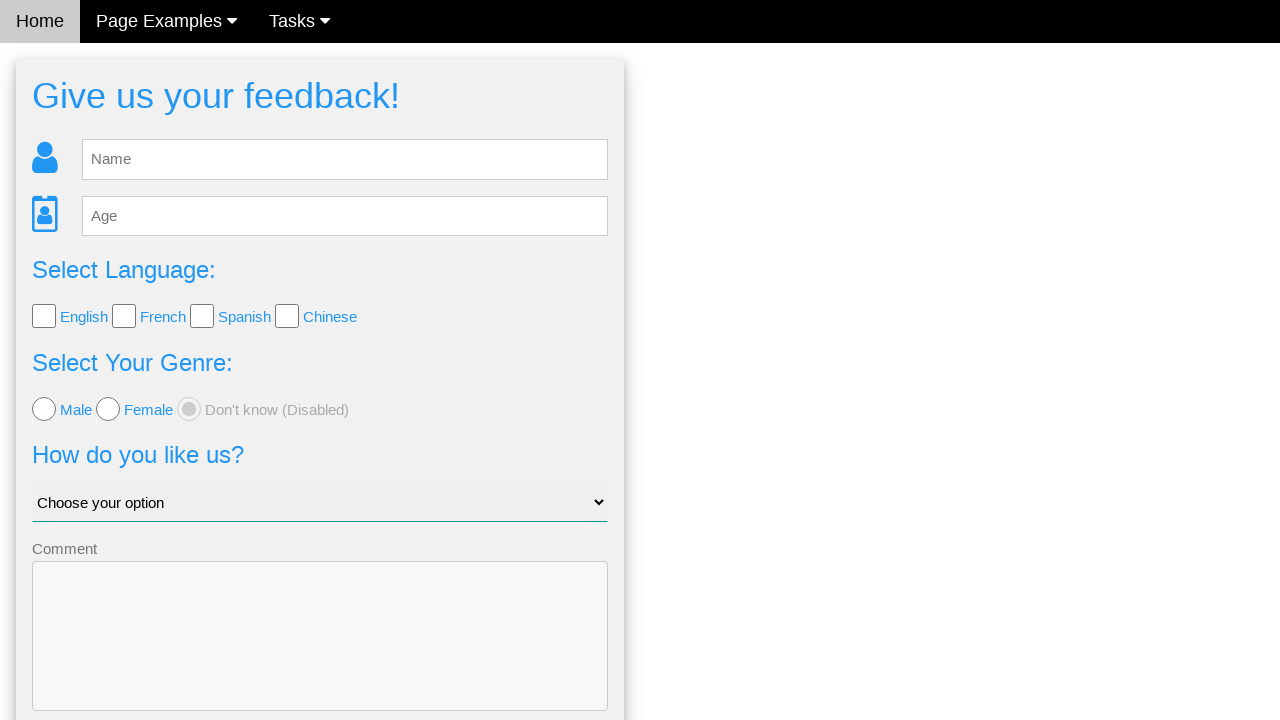

Filled name field with 'Test Name' on #fb_name
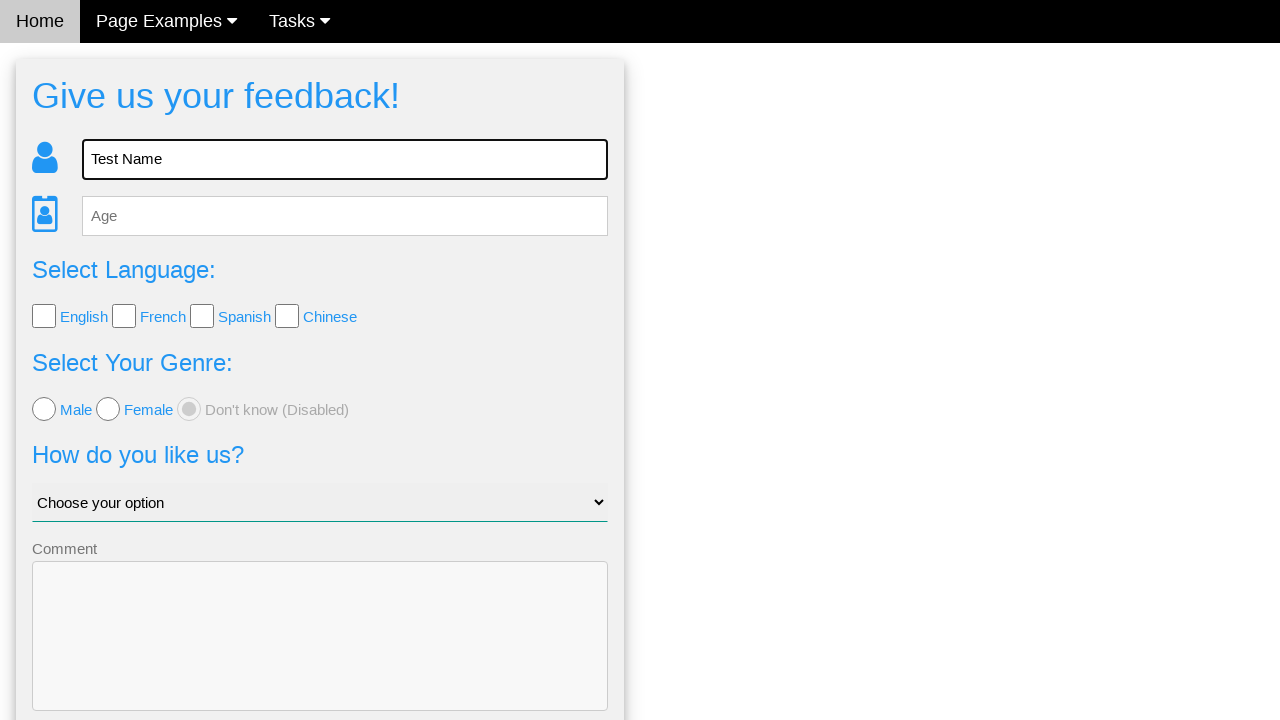

Filled age field with '123' on #fb_age
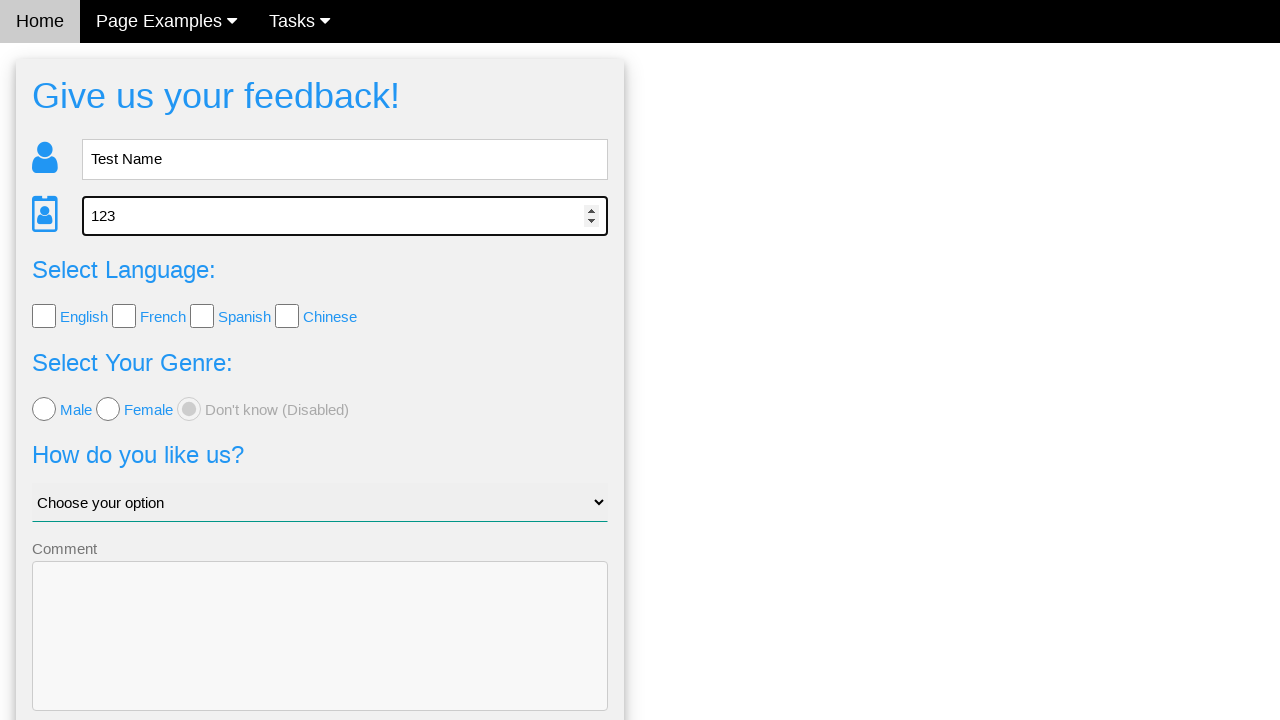

Checked language checkbox 0 at (44, 316) on [name='language'] >> nth=0
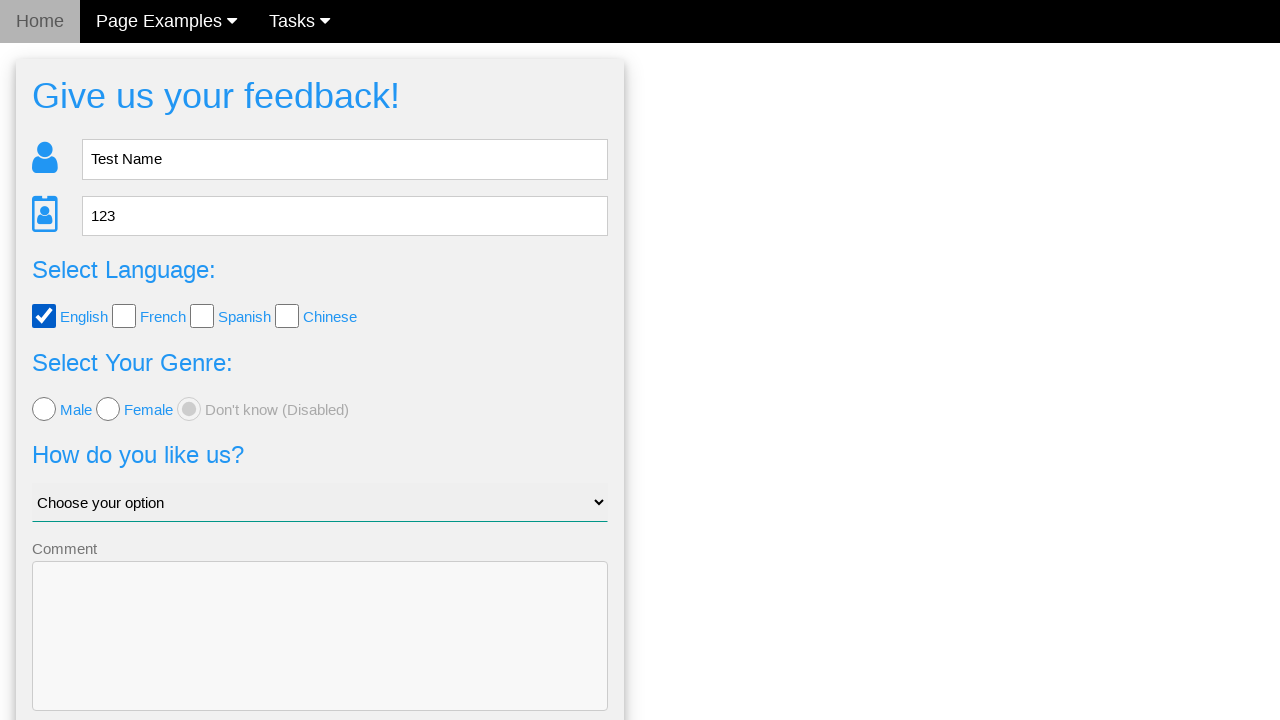

Checked language checkbox 1 at (124, 316) on [name='language'] >> nth=1
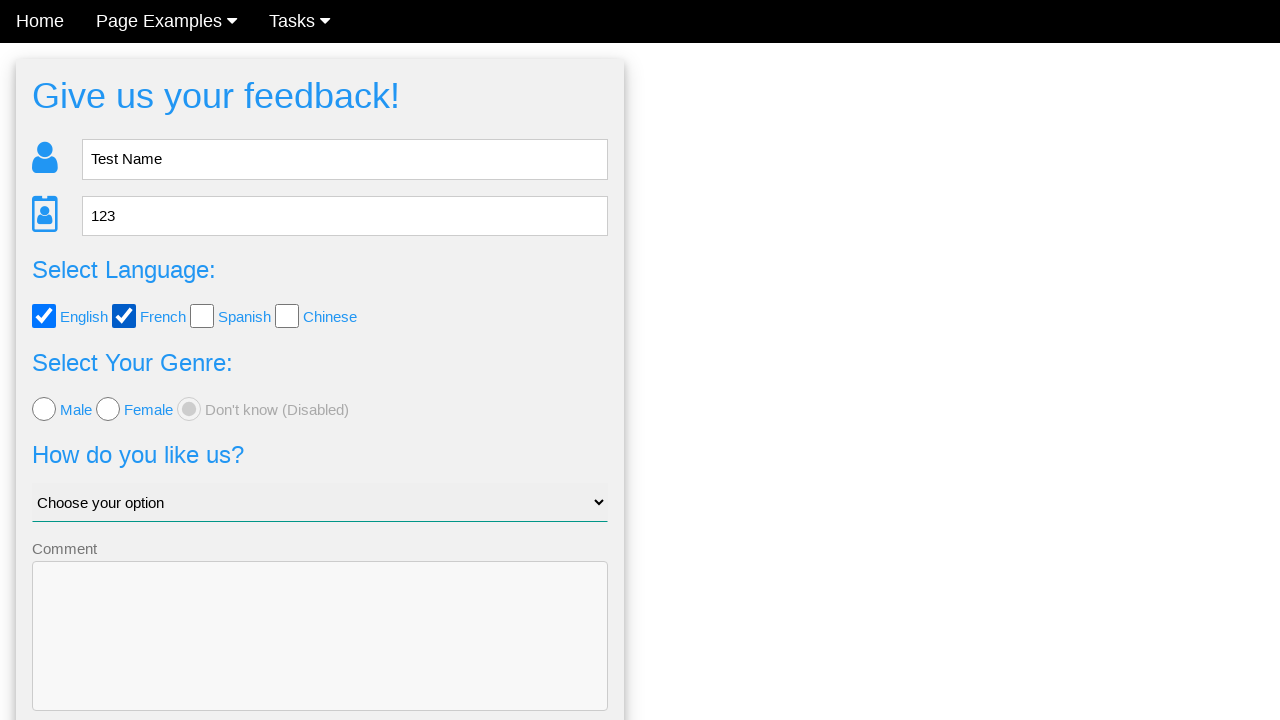

Checked language checkbox 2 at (202, 316) on [name='language'] >> nth=2
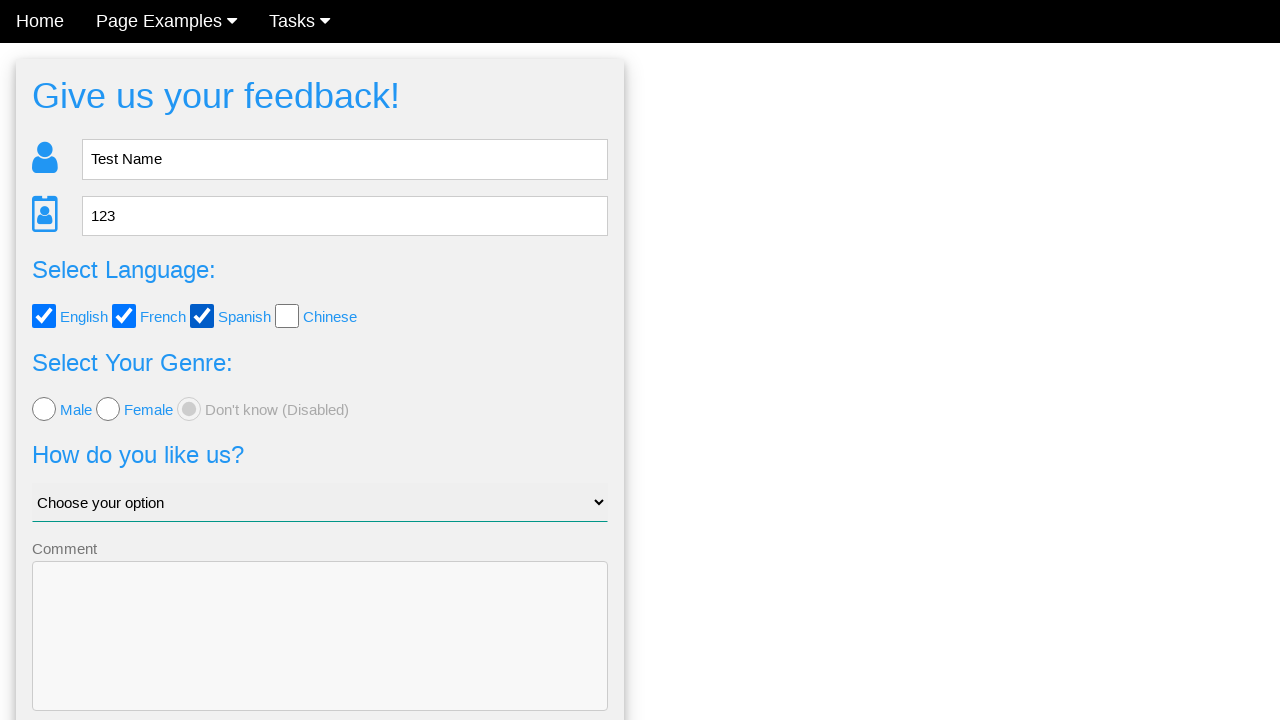

Checked language checkbox 3 at (287, 316) on [name='language'] >> nth=3
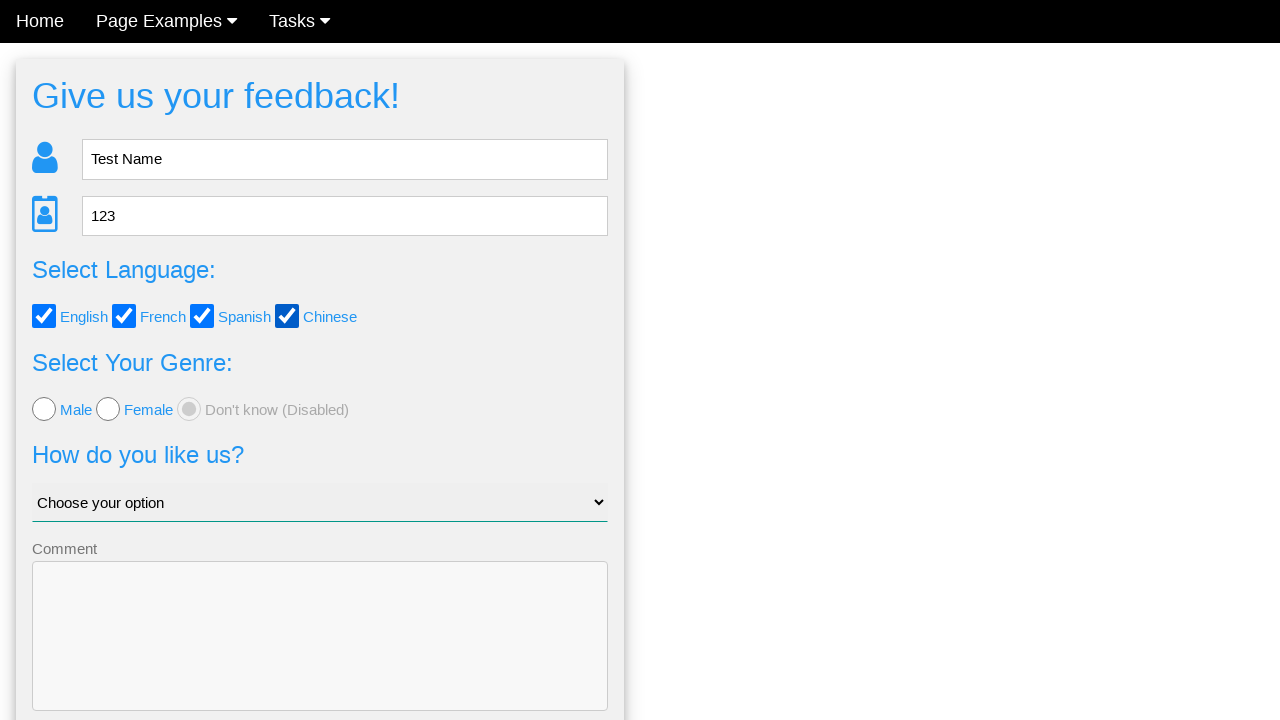

Selected female gender option at (108, 409) on [name='gender'][value='female']
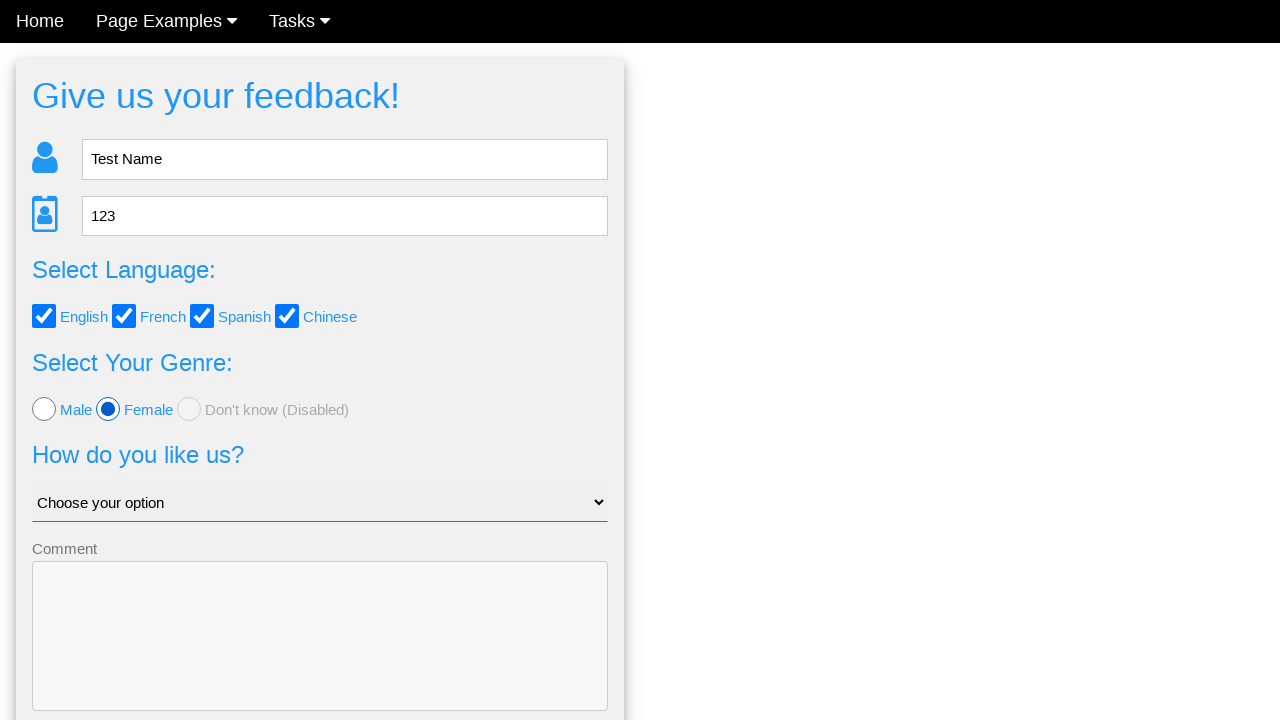

Selected 'Good' from dropdown menu on #like_us
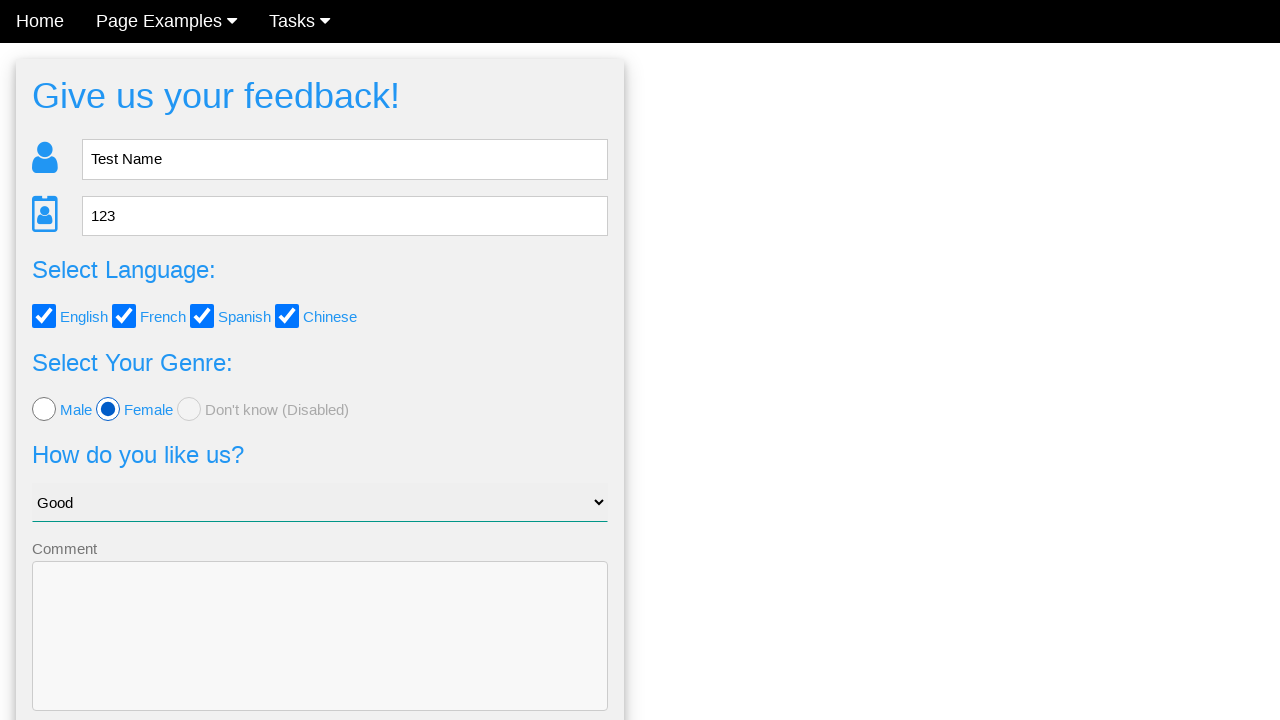

Filled comment field with 'Test Comment' on textarea.w3-input.w3-border
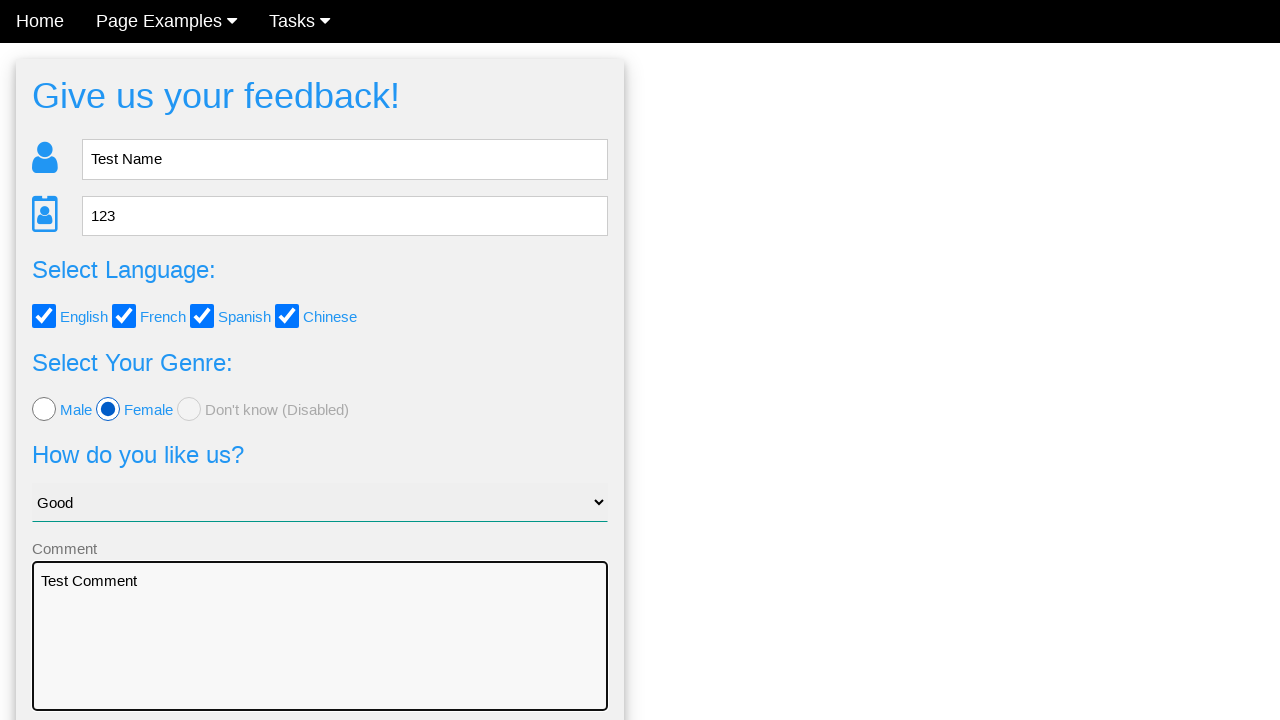

Clicked Send button to submit feedback form at (320, 656) on button.w3-btn-block.w3-blue.w3-section
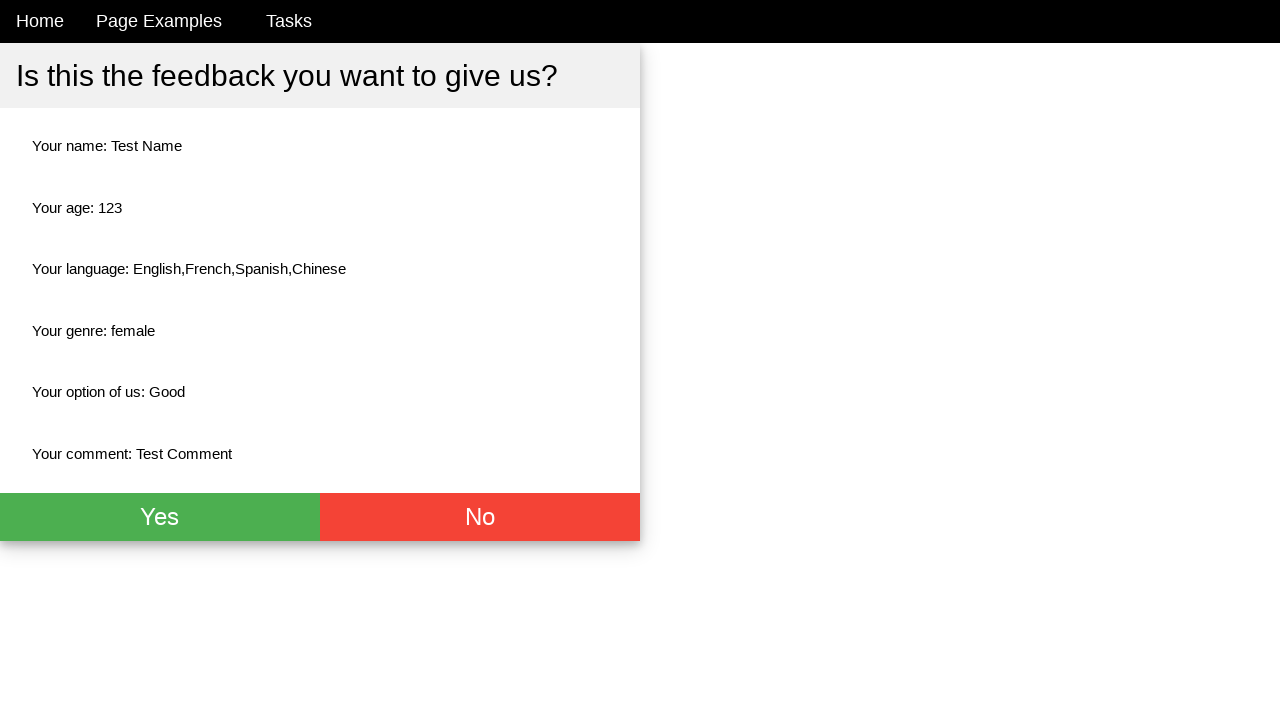

Confirmation page loaded with green button visible
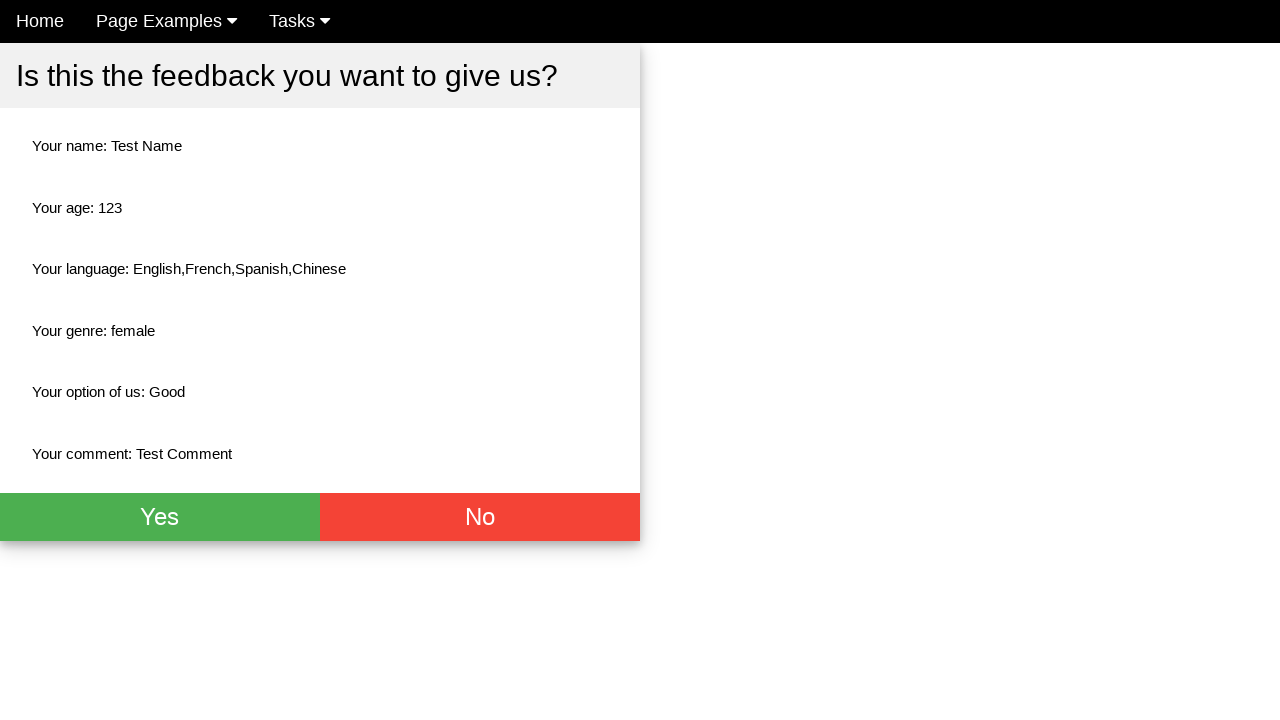

Verified green button is visible on confirmation page
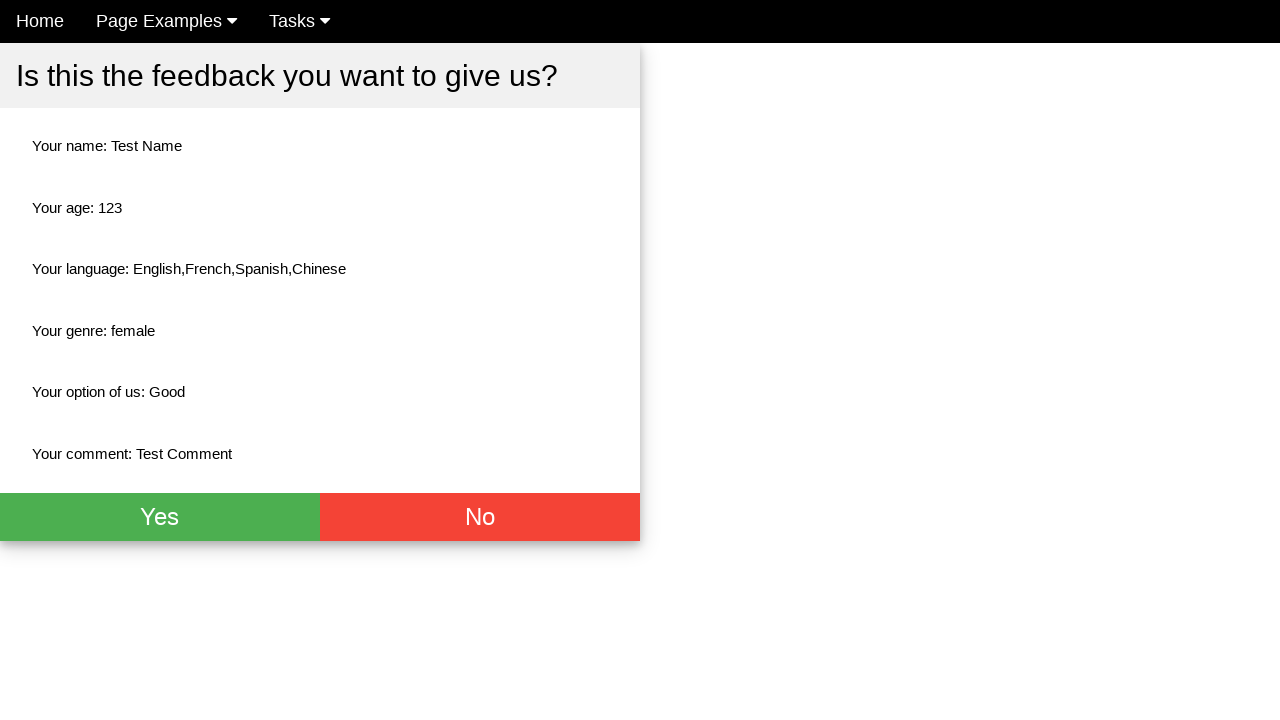

Verified red button is visible on confirmation page
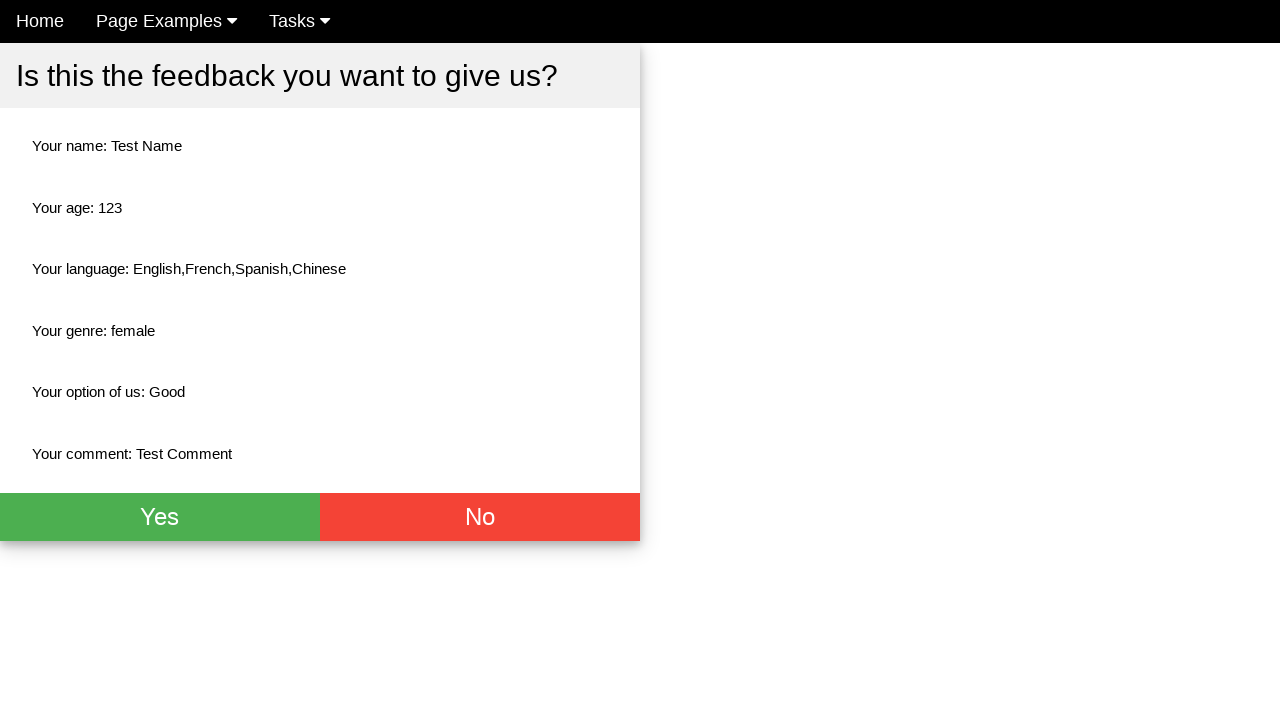

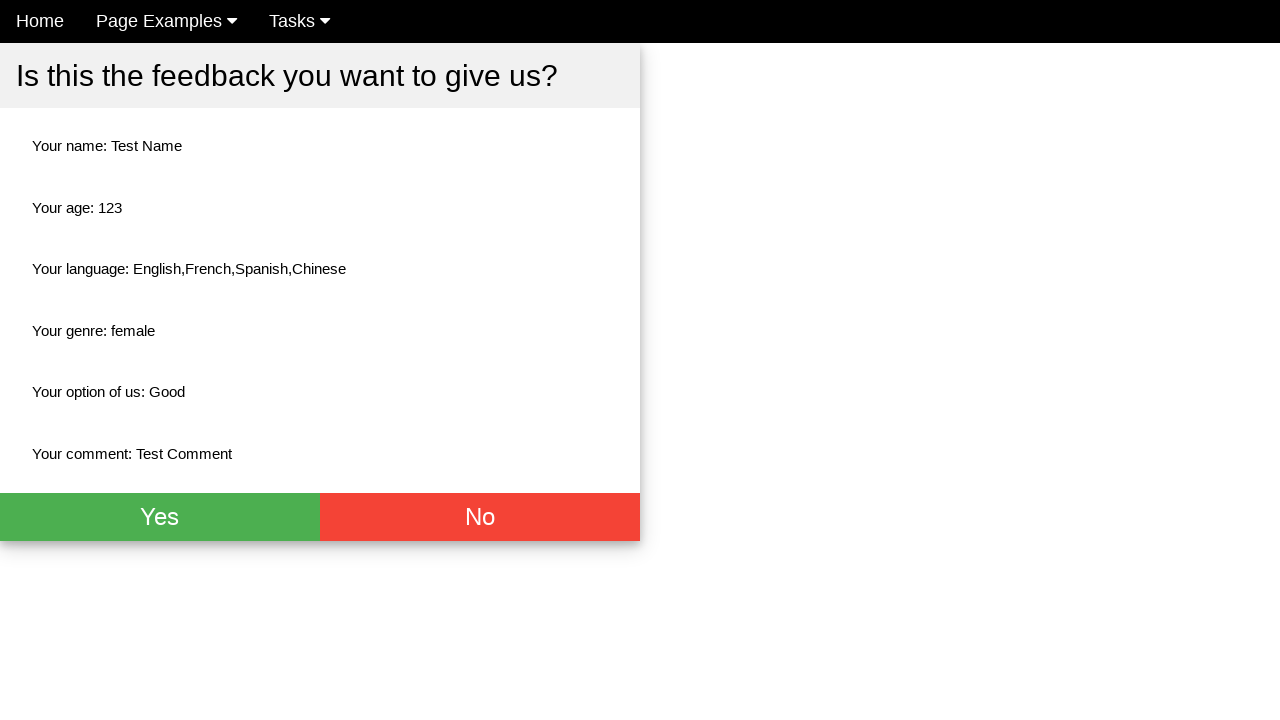